Tests multi-select functionality by holding CTRL key and clicking multiple options (Volvo and Audi) in a select dropdown within an iframe on W3Schools tryit editor

Starting URL: https://www.w3schools.com/tags/tryit.asp?filename=tryhtml_select_multiple

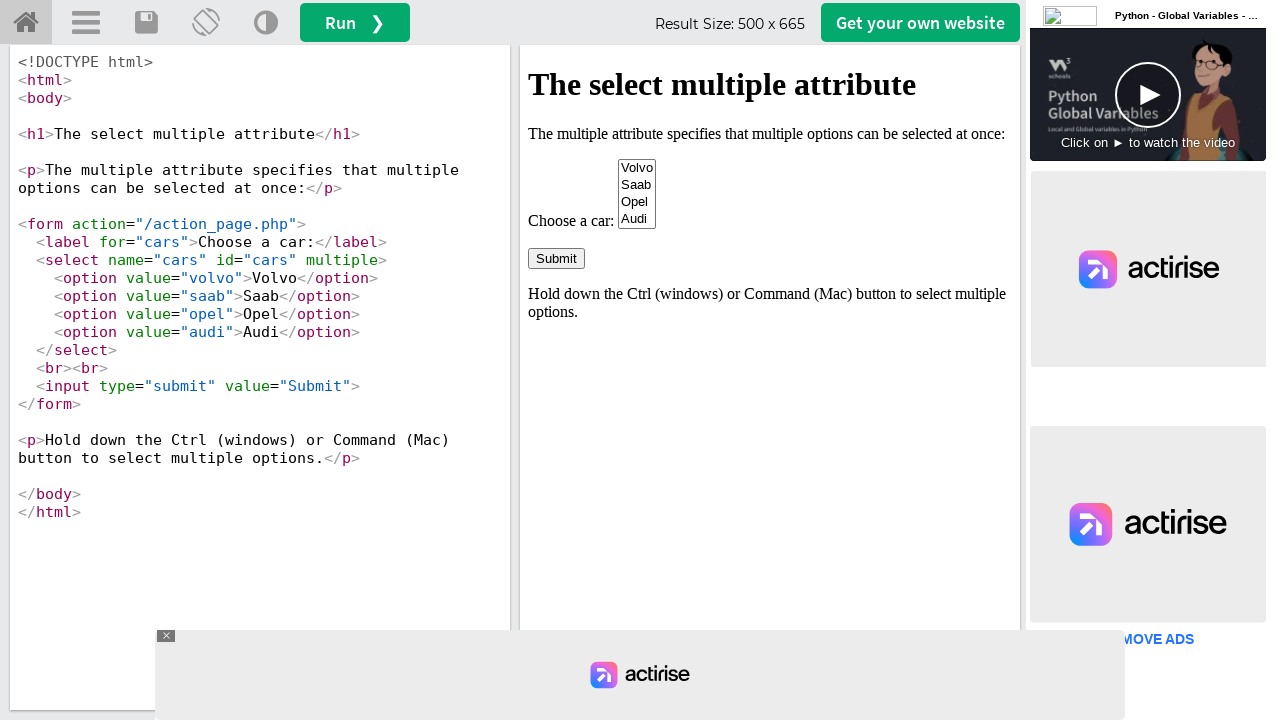

Located the iframeResult frame containing the select dropdown
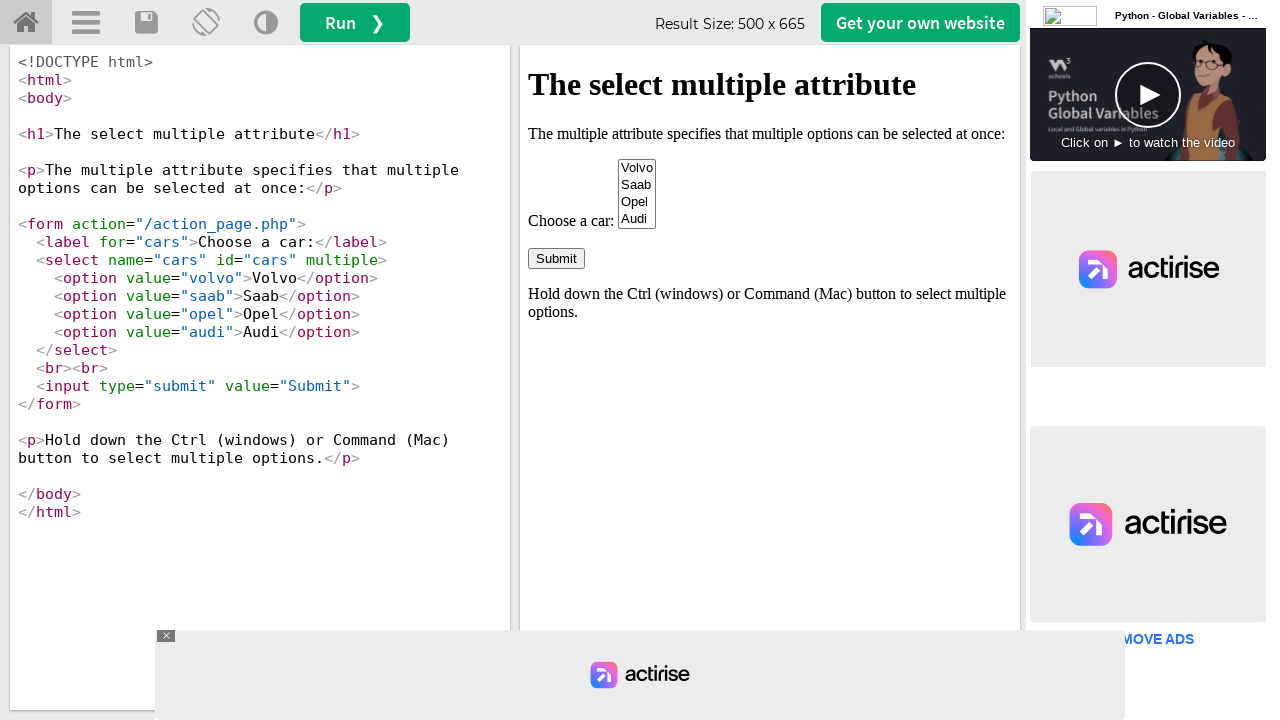

Waited for Volvo option to become visible in the select dropdown
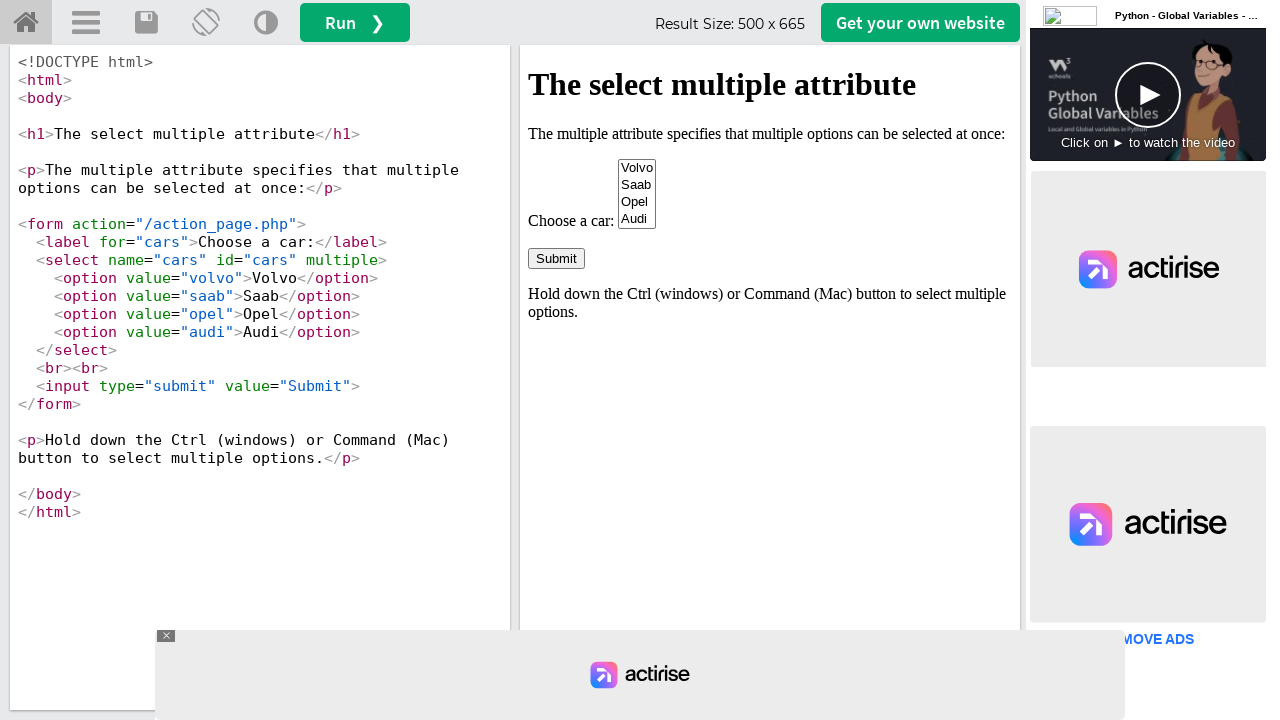

Clicked Volvo option with CTRL key held to start multi-select at (637, 168) on #iframeResult >> internal:control=enter-frame >> xpath=//option[@value='volvo']
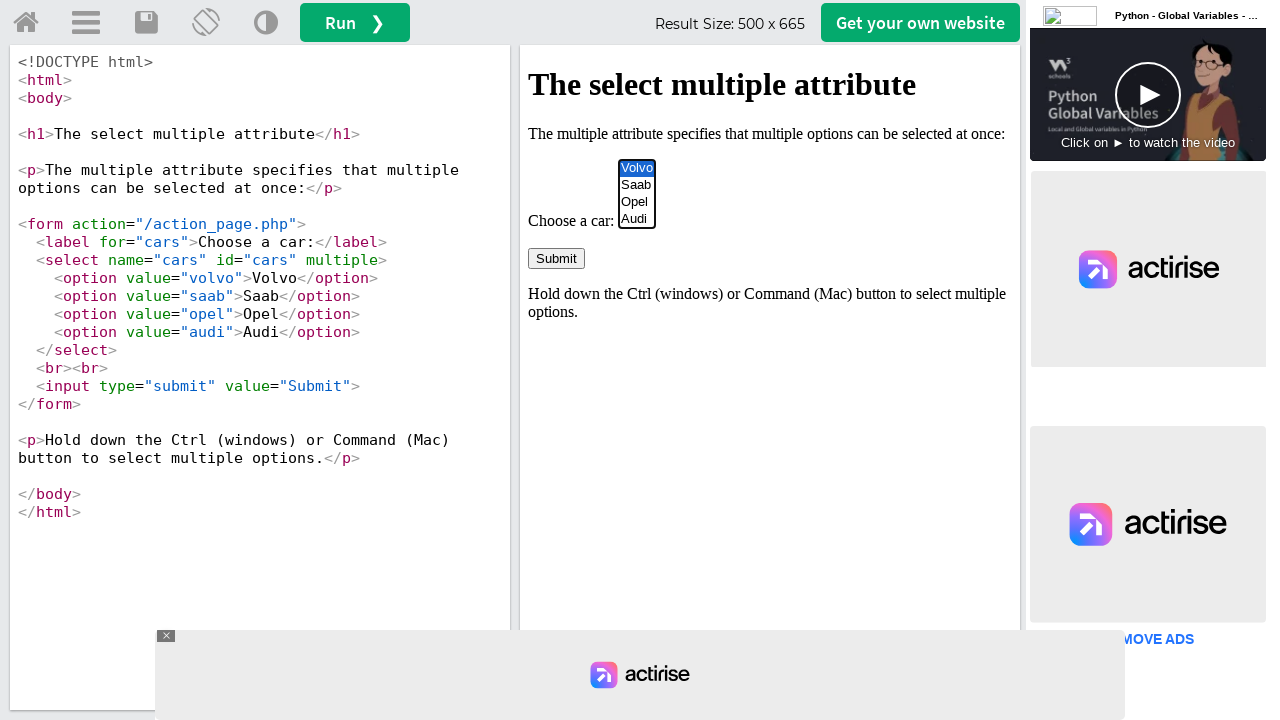

Clicked Audi option with CTRL key held to add to multi-select at (637, 219) on #iframeResult >> internal:control=enter-frame >> xpath=//option[@value='audi']
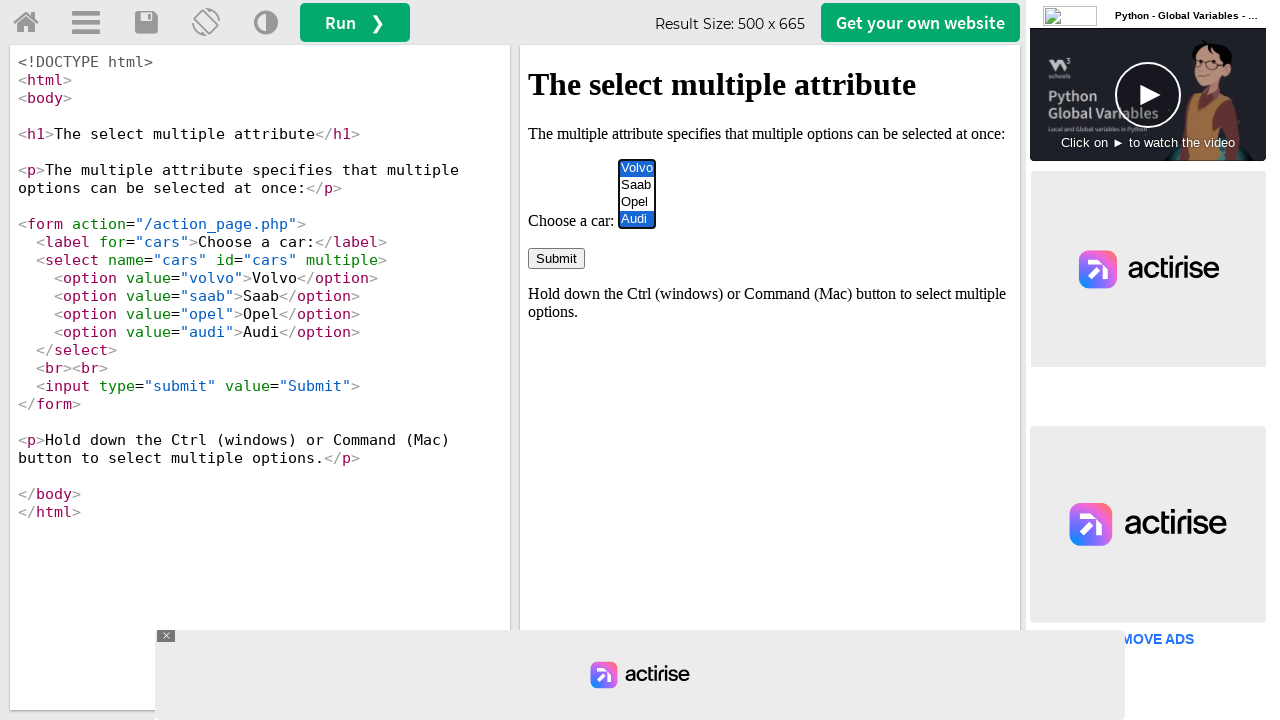

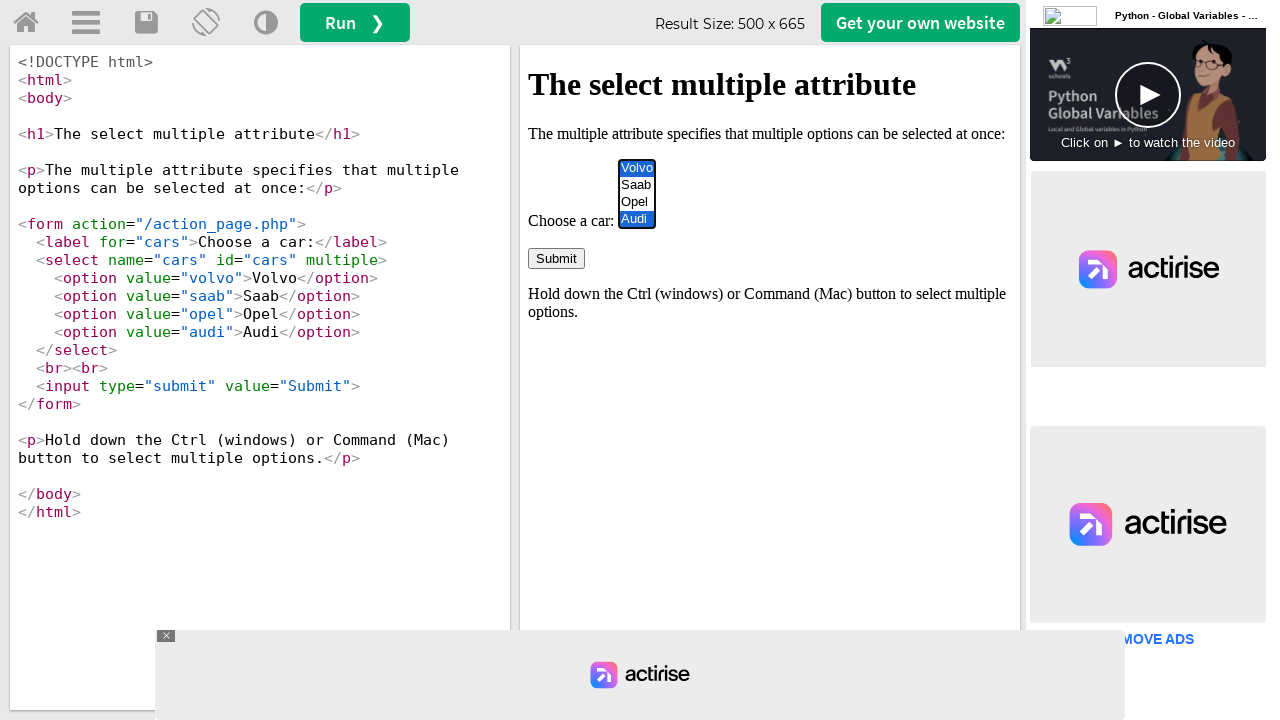